Tests handling of new browser windows by opening a new window, switching to it, and switching back

Starting URL: https://demoqa.com/browser-windows

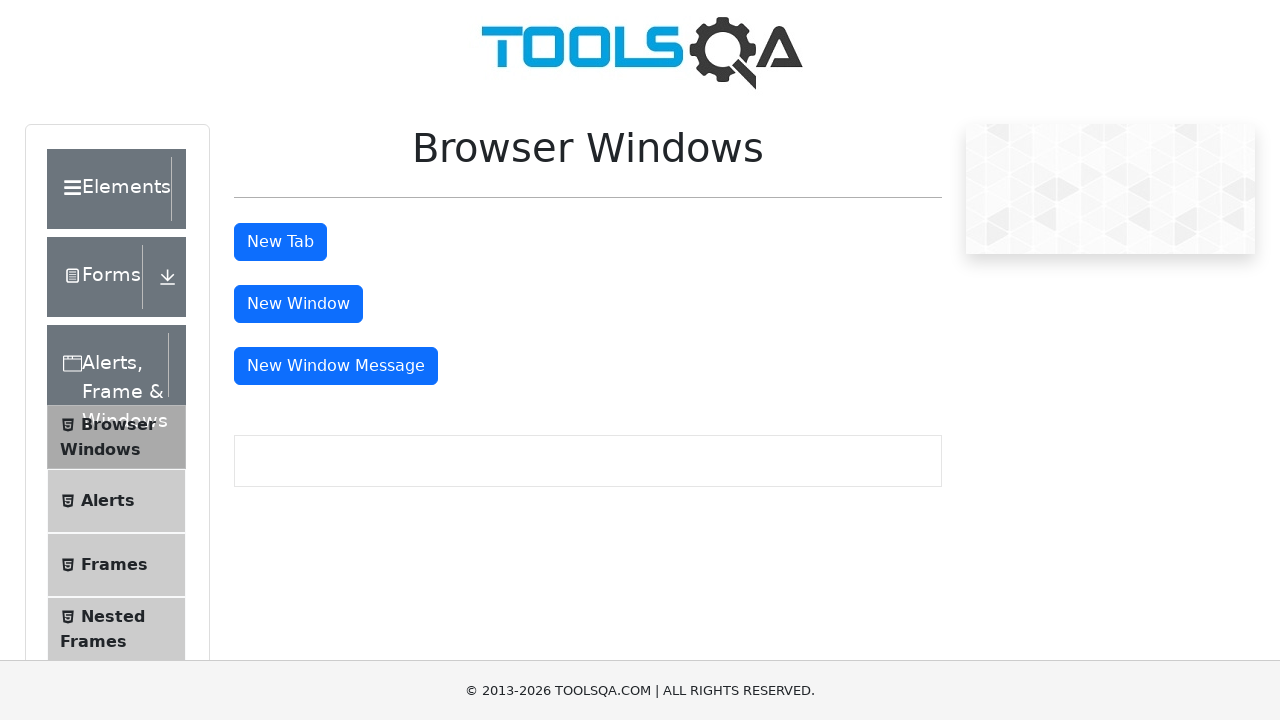

Clicked button to open new window at (298, 304) on #windowButton
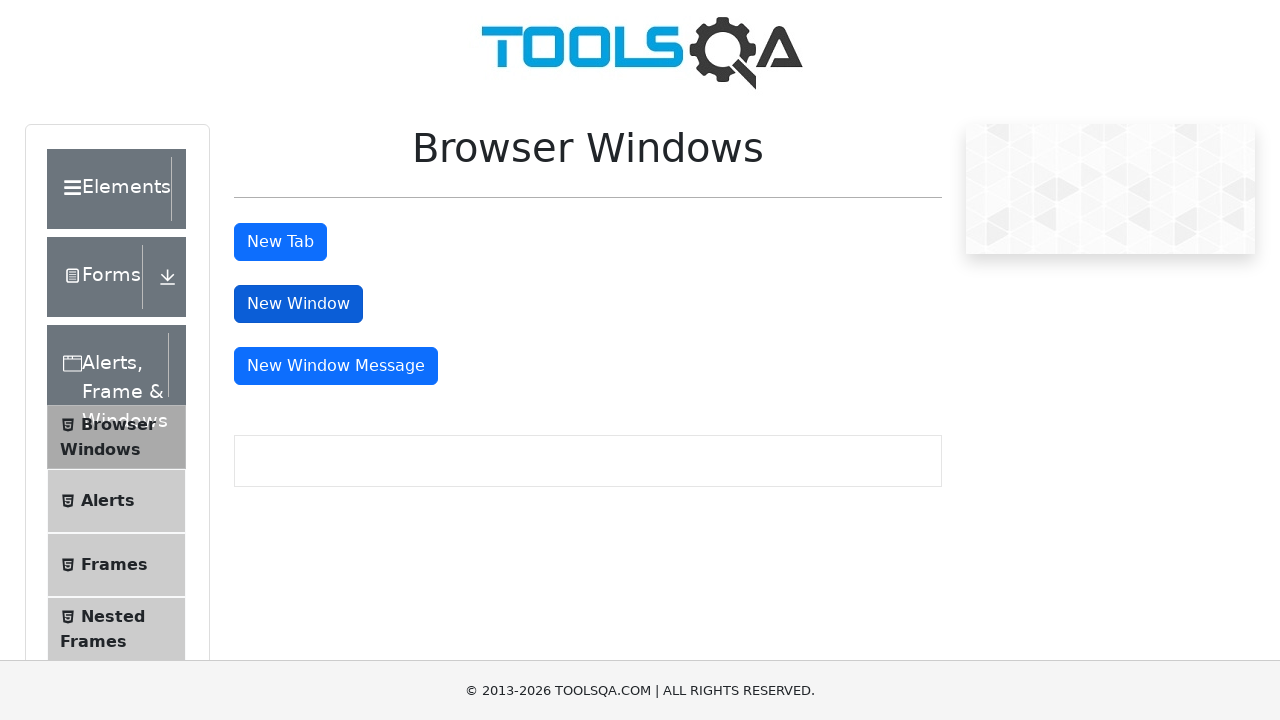

New window opened and switched to it
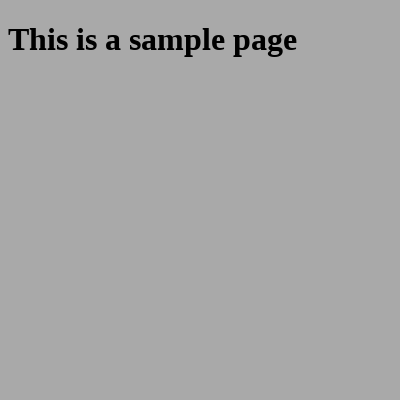

Sample heading element loaded in new window
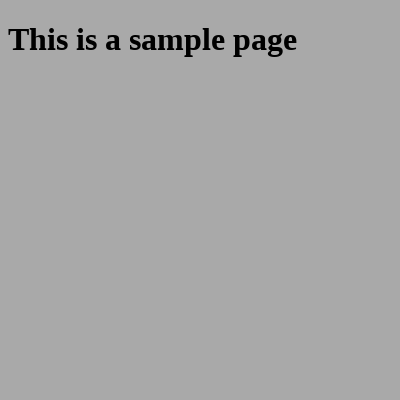

Closed new window and switched back to original page
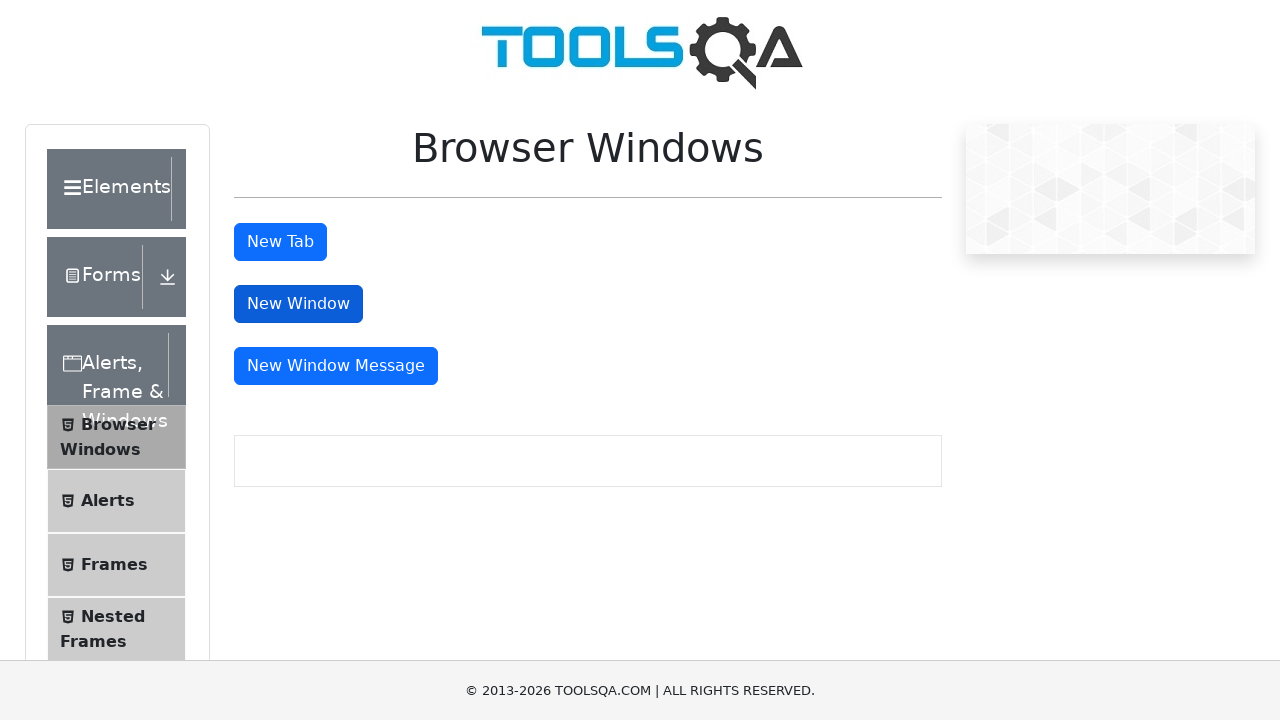

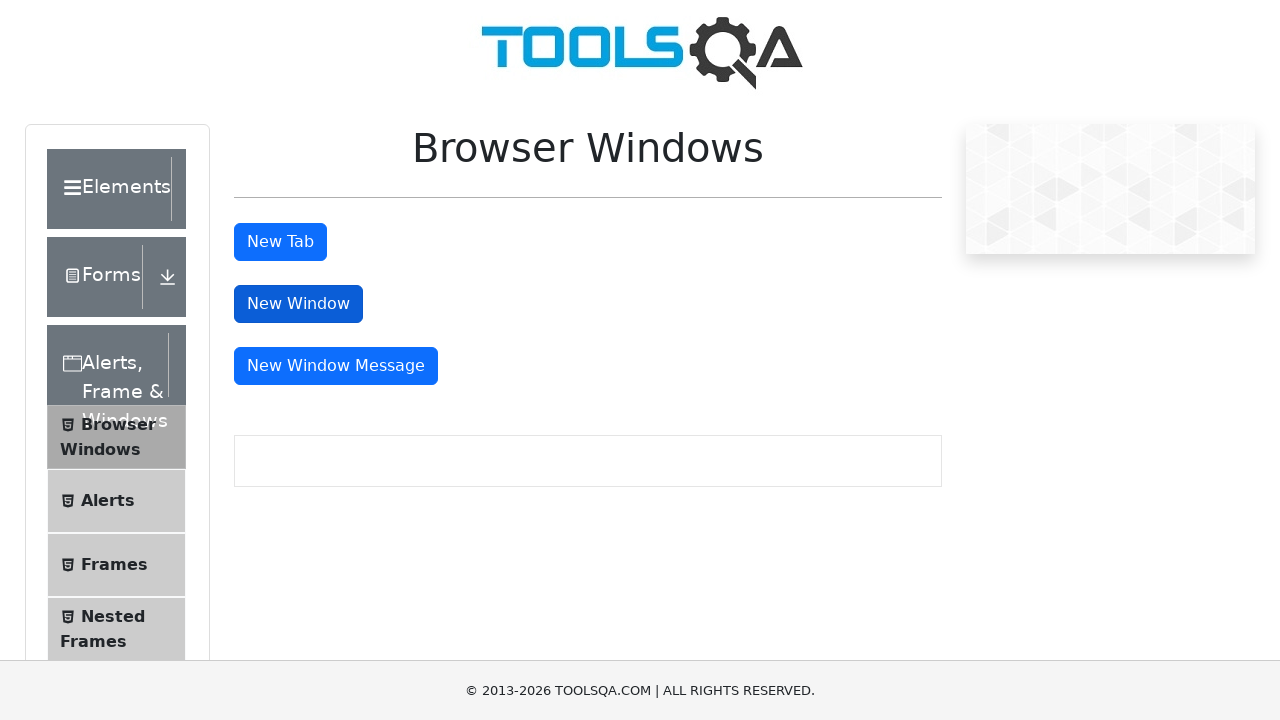